Tests the 7-character validation form by entering a long password (more than 7 characters) and verifying validation

Starting URL: https://testpages.eviltester.com/styled/apps/7charval/simple7charvalidation.html

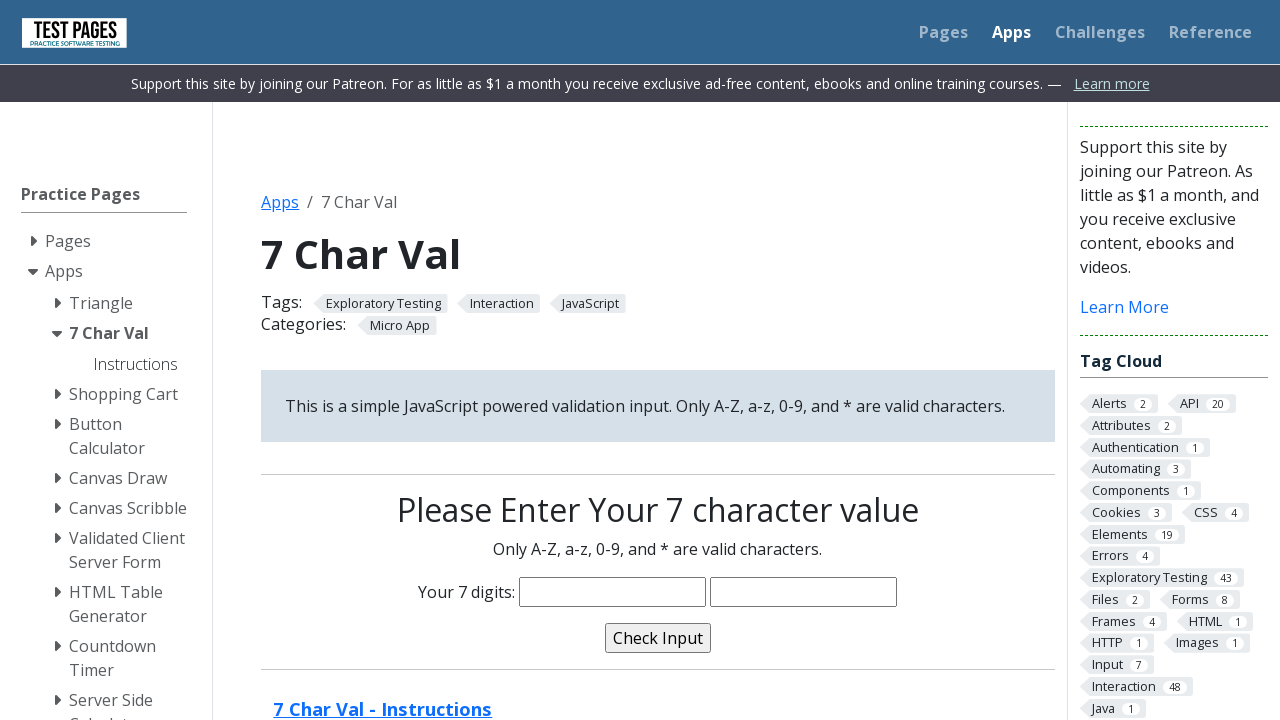

Navigated to 7-character validation form
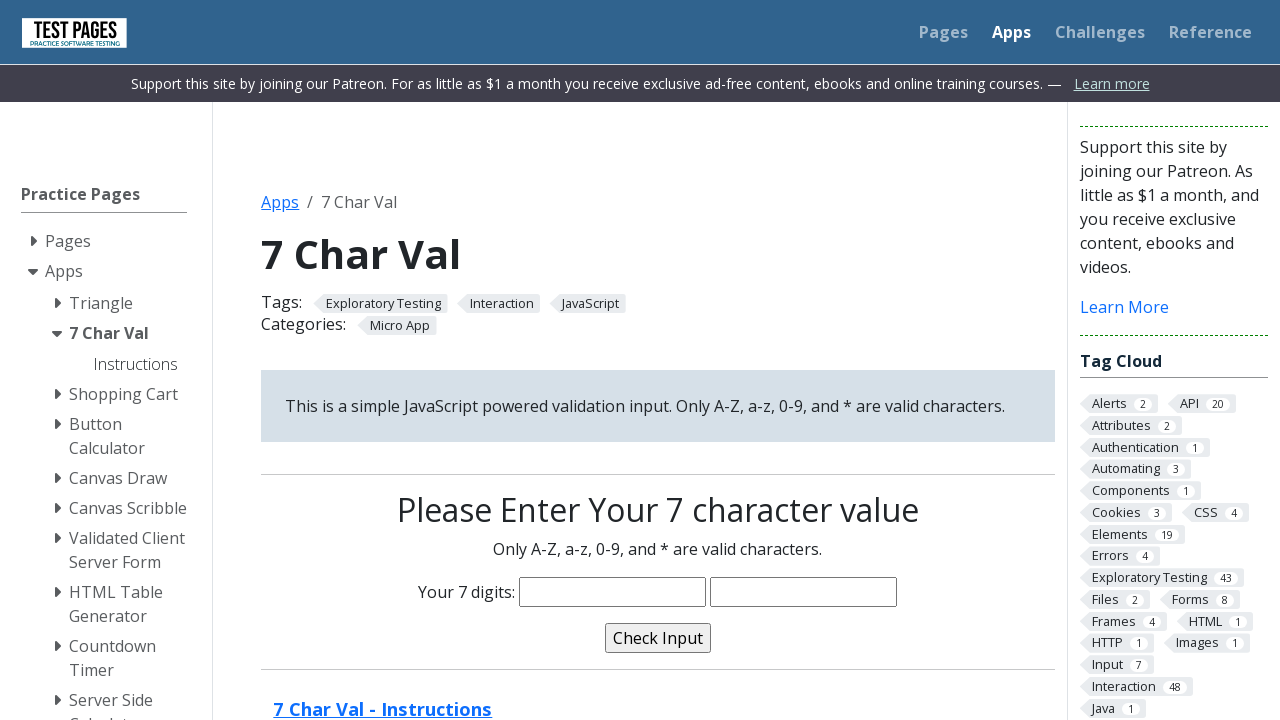

Filled password field with 15-character password 'mhameedreema123' on input[name='characters']
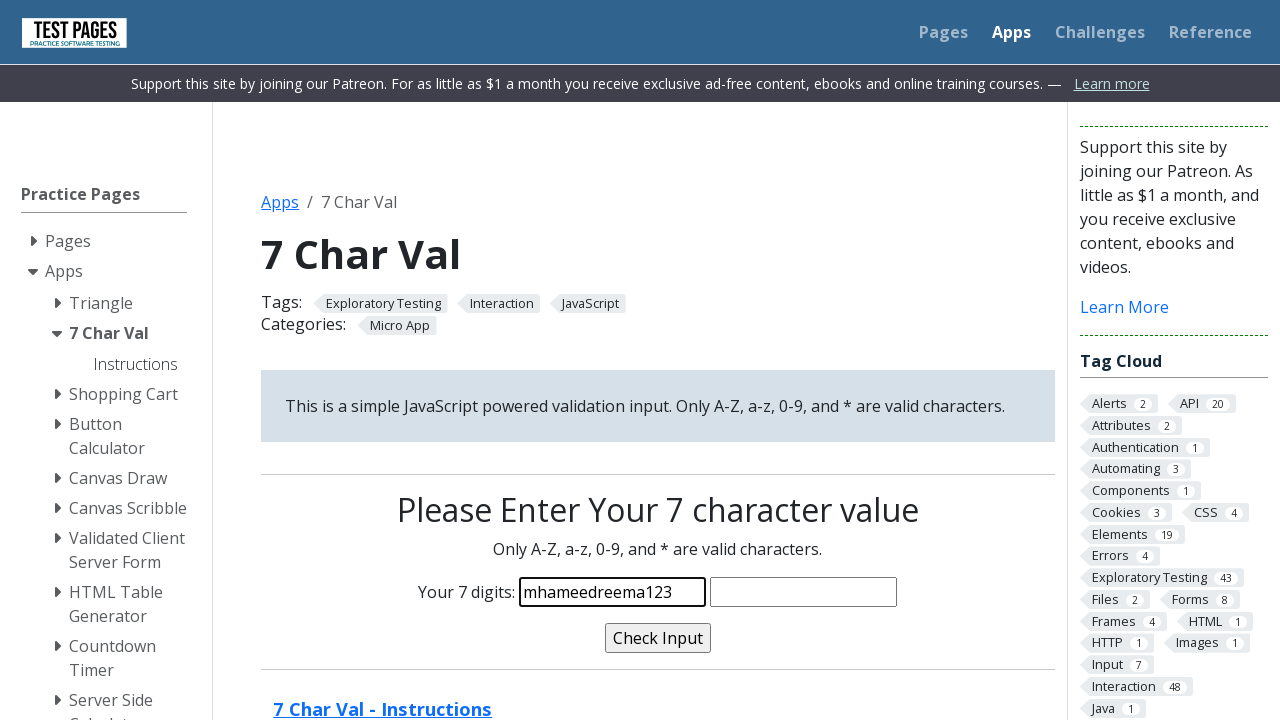

Clicked validate button at (658, 638) on input[name='validate']
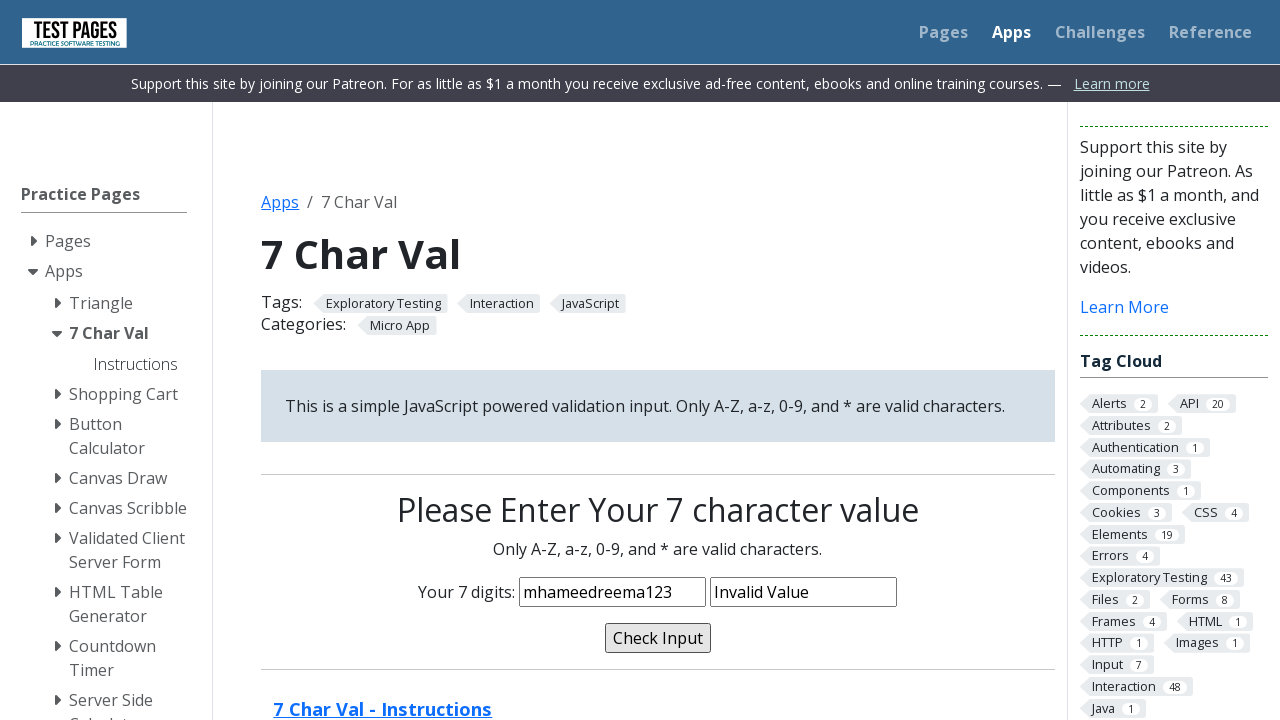

Validation message appeared on page
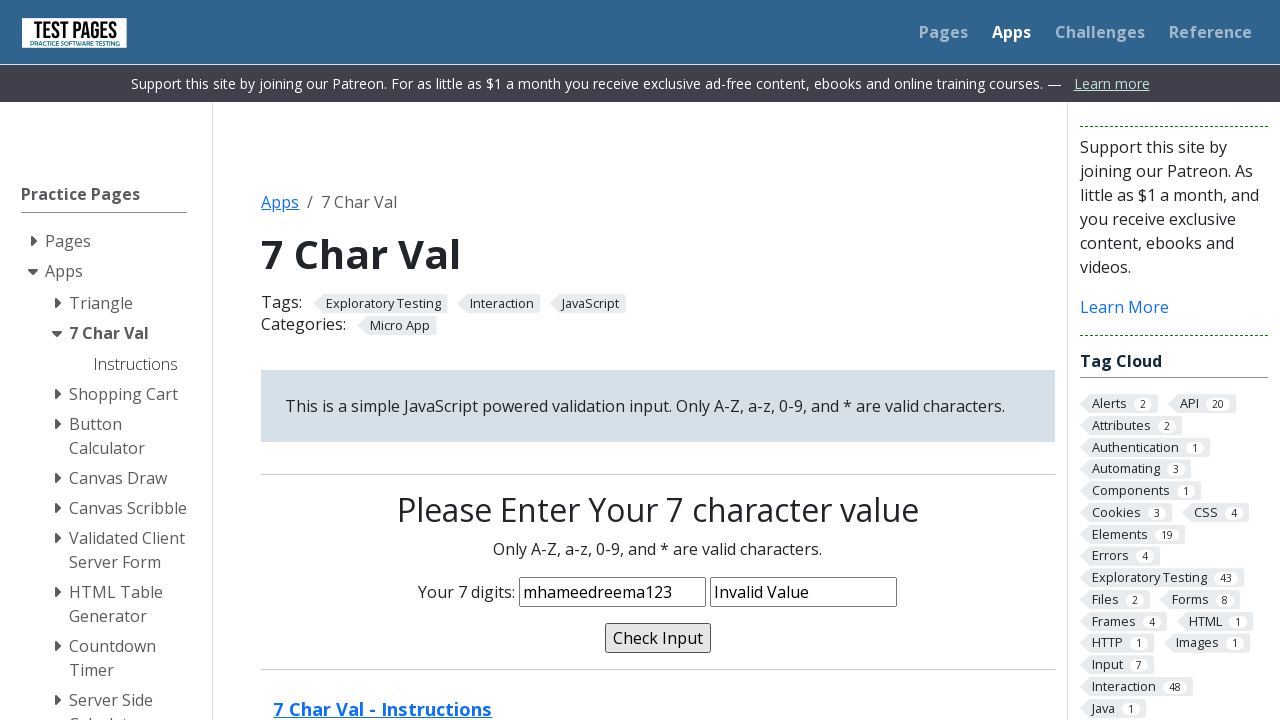

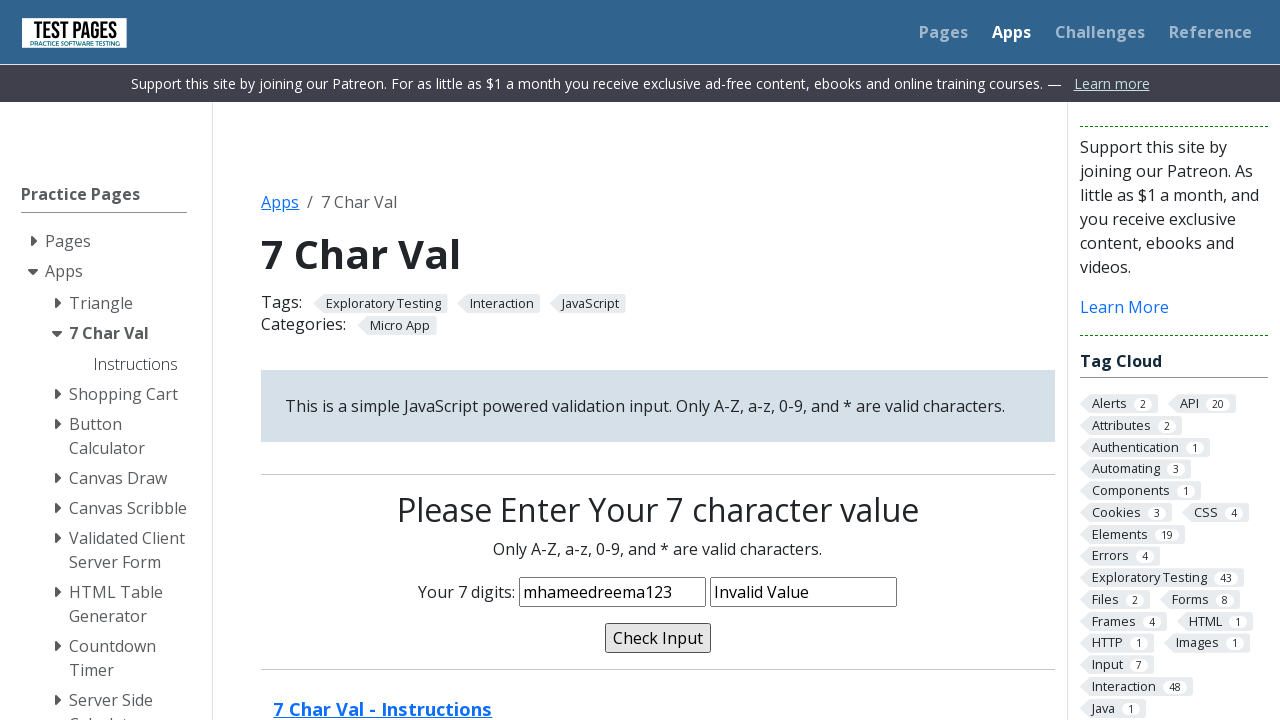